Tests right-click functionality by performing a right-click on a button and verifying that the correct confirmation message is displayed

Starting URL: https://demoqa.com/buttons

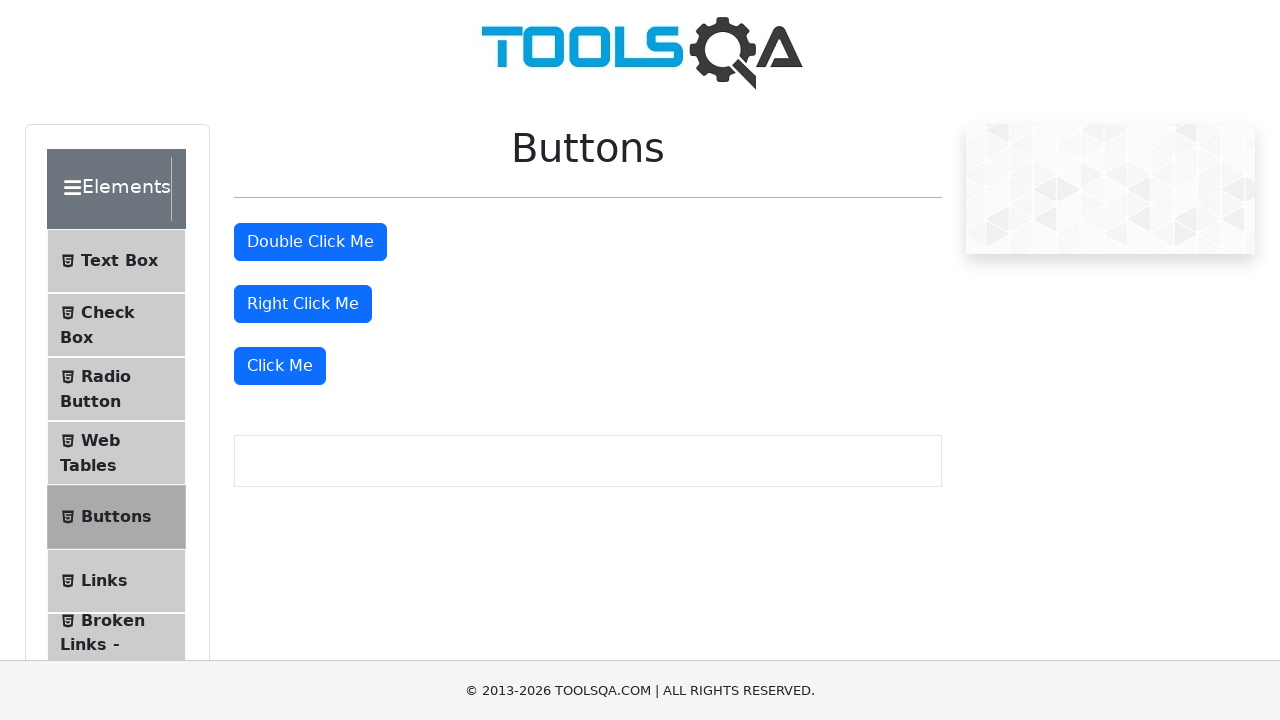

Scrolled right-click button into view
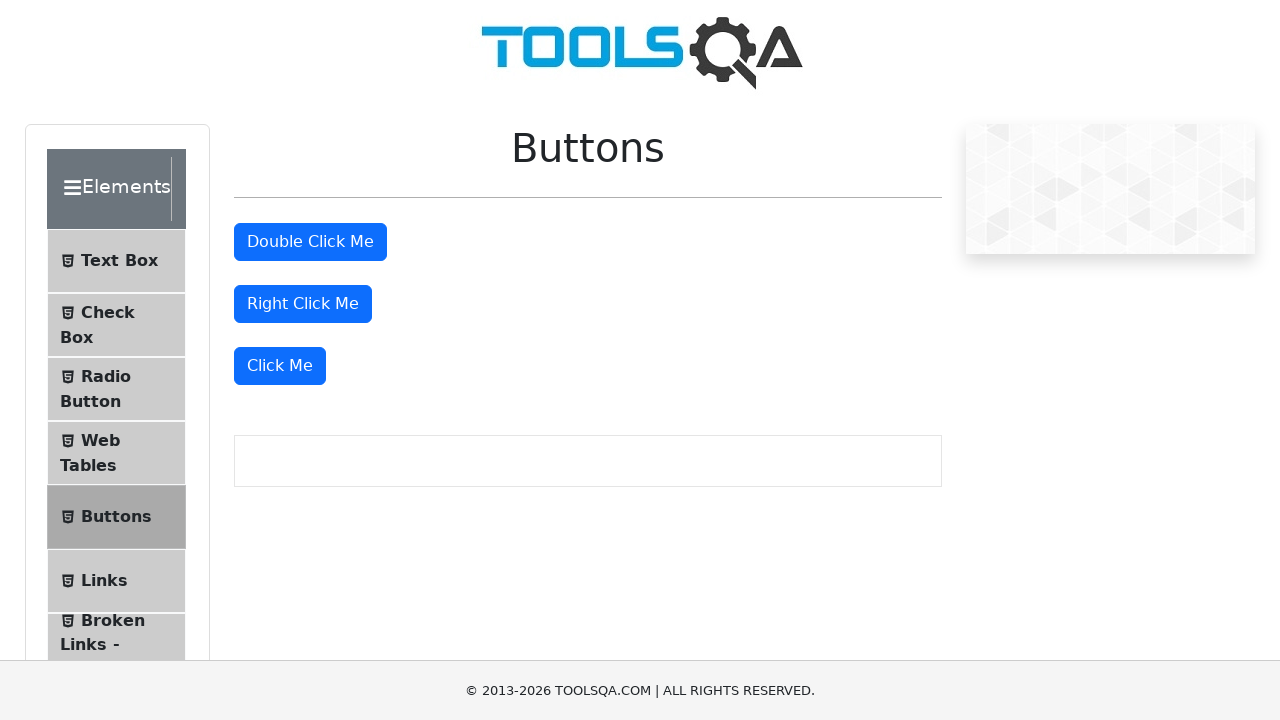

Performed right-click on the button at (303, 304) on #rightClickBtn
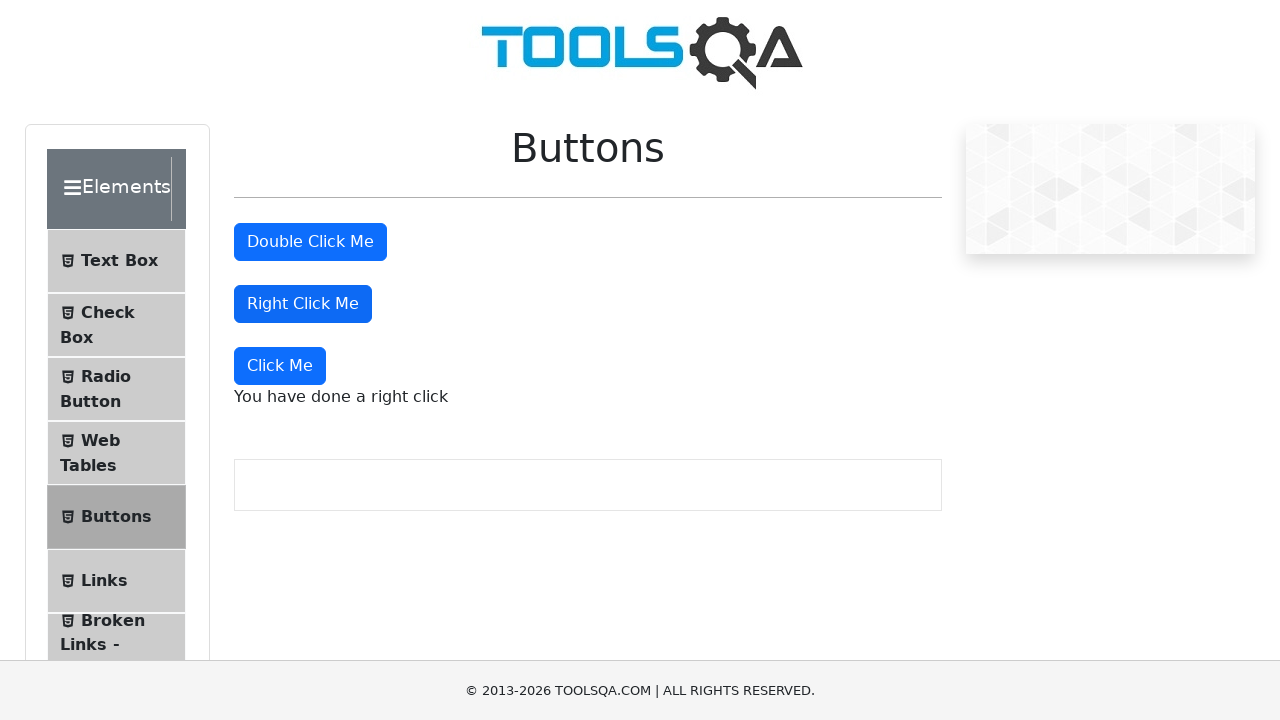

Right-click confirmation message appeared
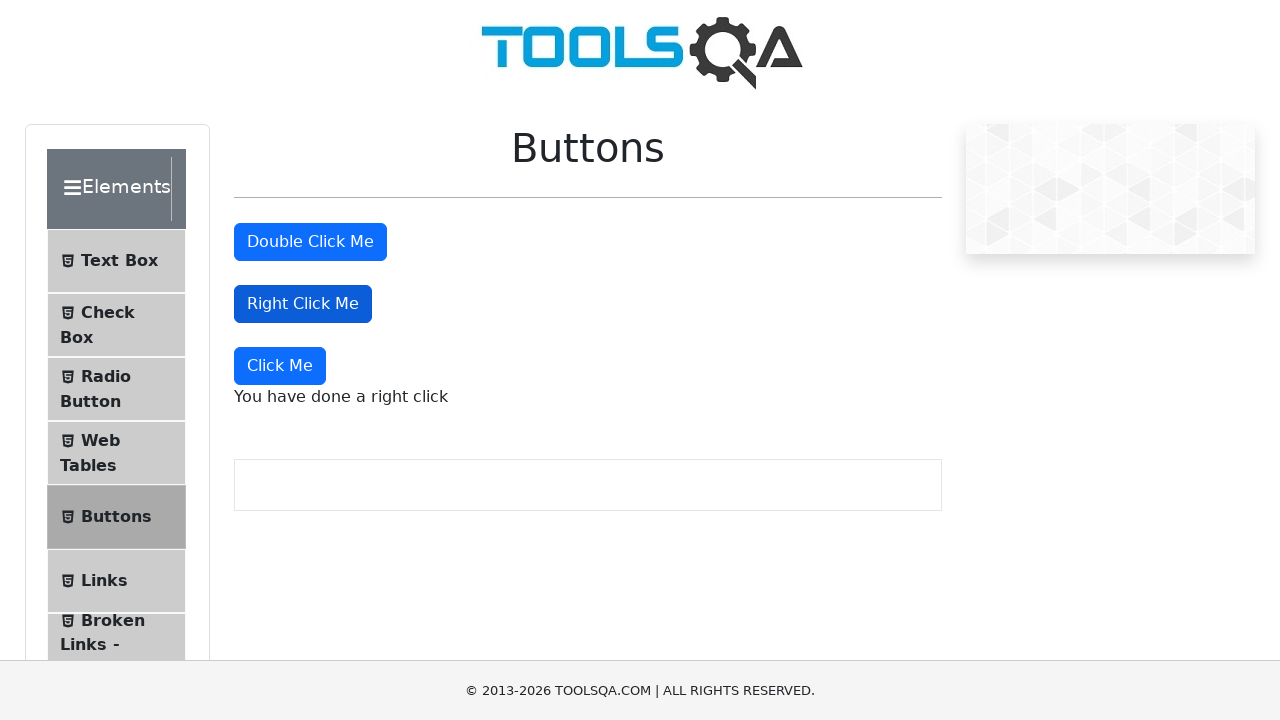

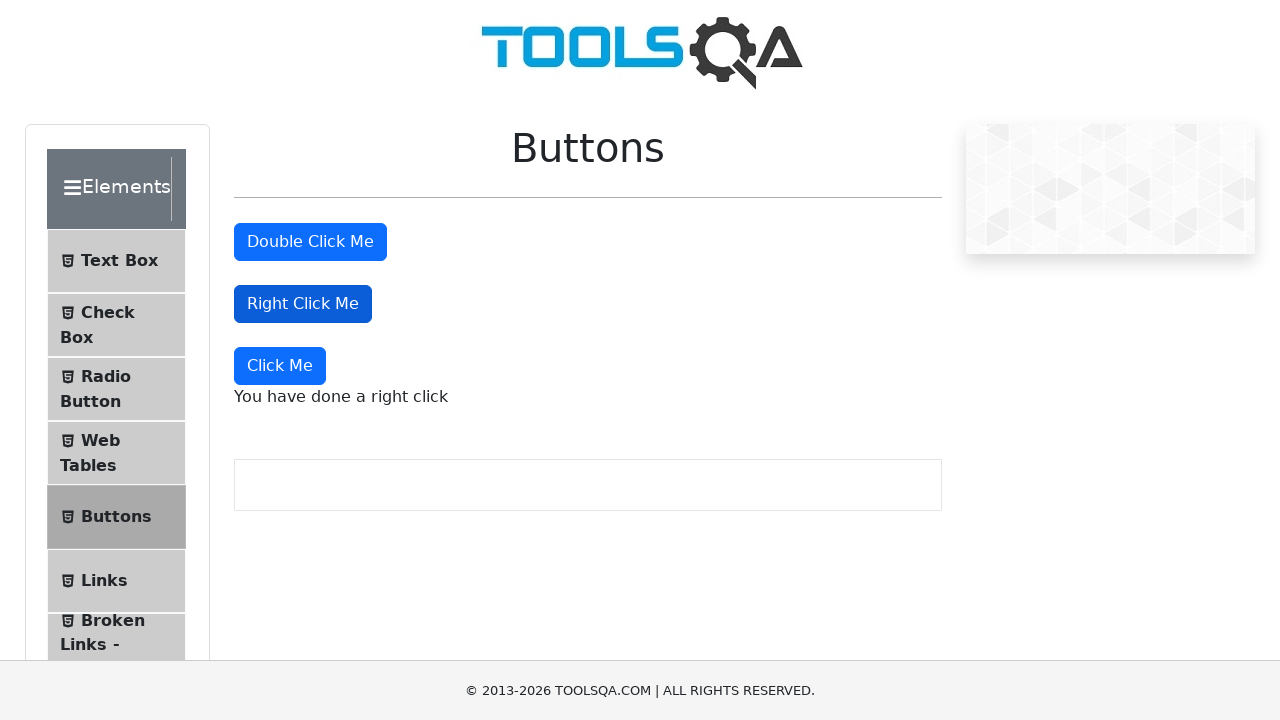